Tests iframe handling by clicking on Single Iframe tab, switching to the iframe, and entering text into an input field within the frame

Starting URL: http://demo.automationtesting.in/Frames.html

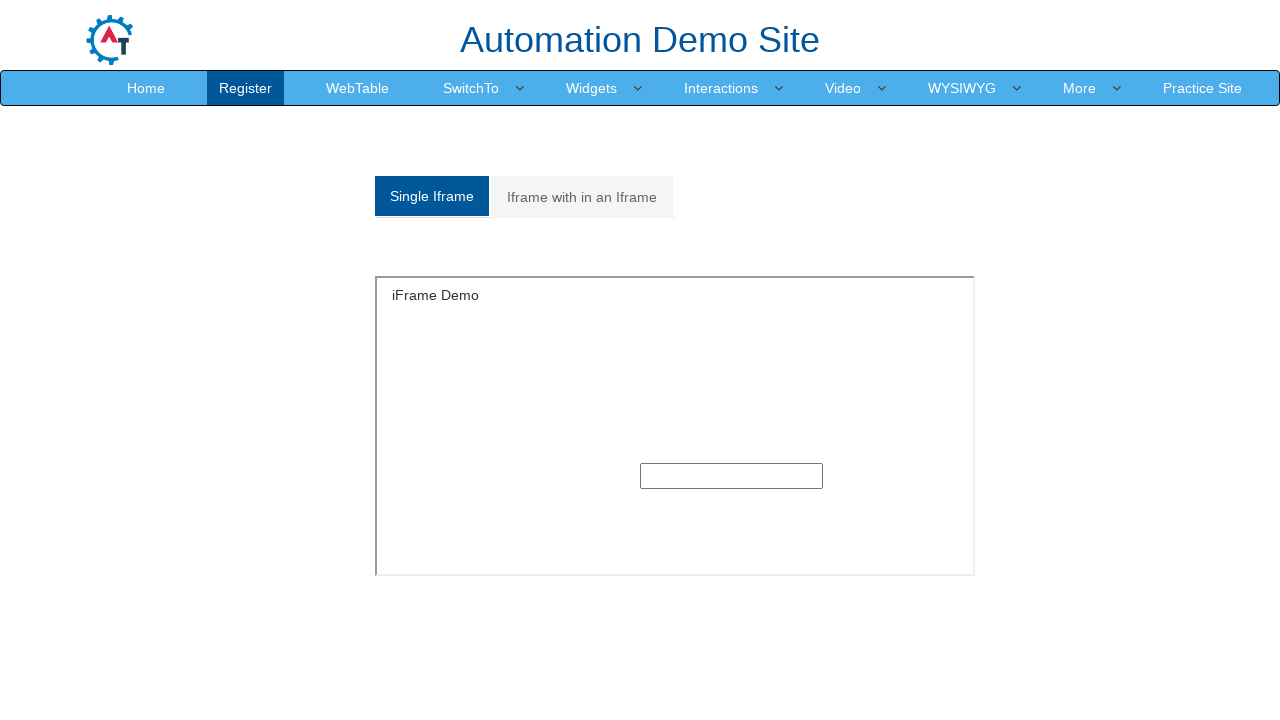

Clicked on 'Single Iframe' tab at (432, 196) on xpath=//a[contains(text(),'Single Iframe')]
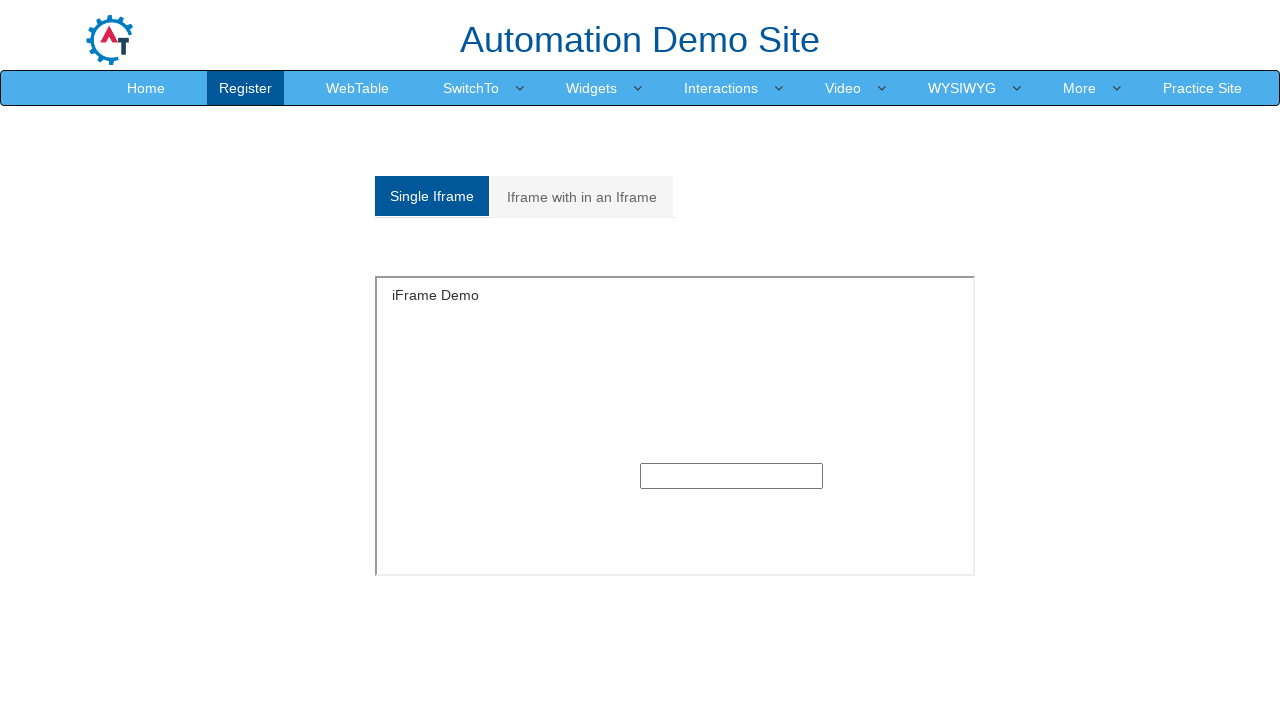

Located the iframe with id 'singleframe'
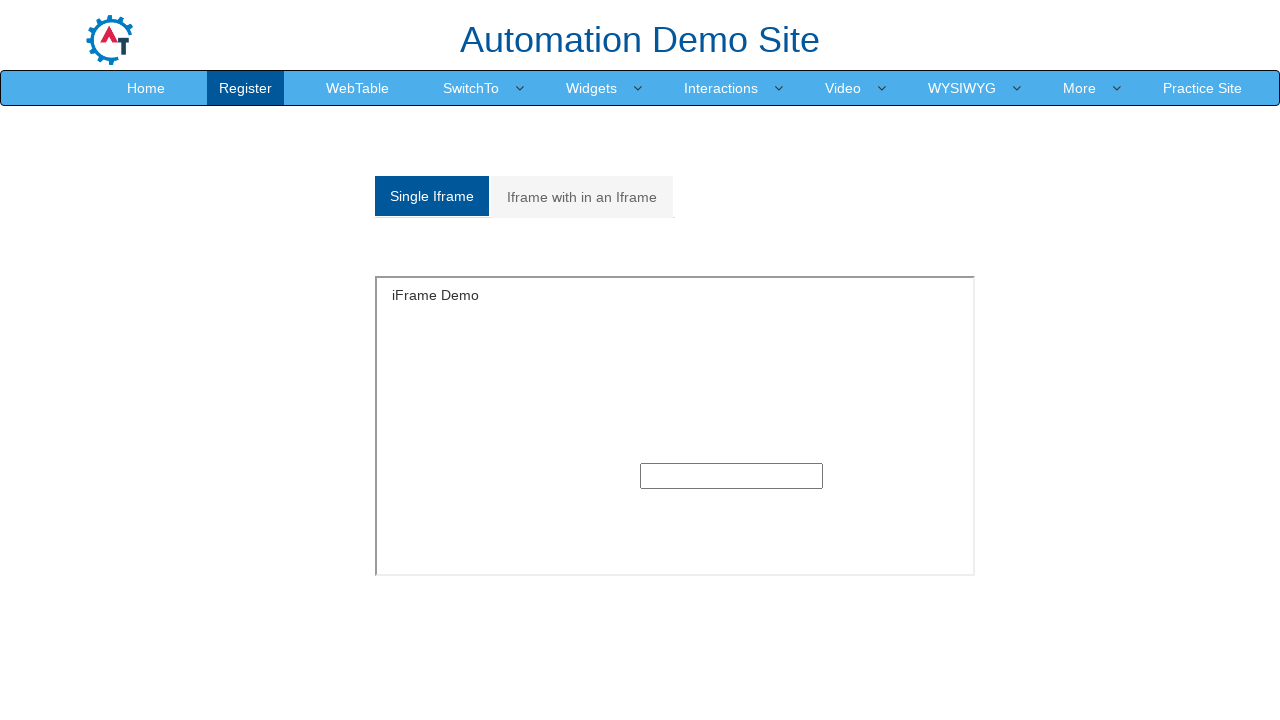

Entered 'Jennifer Martinez' into the text input field within the iframe on #singleframe >> internal:control=enter-frame >> input[type='text']
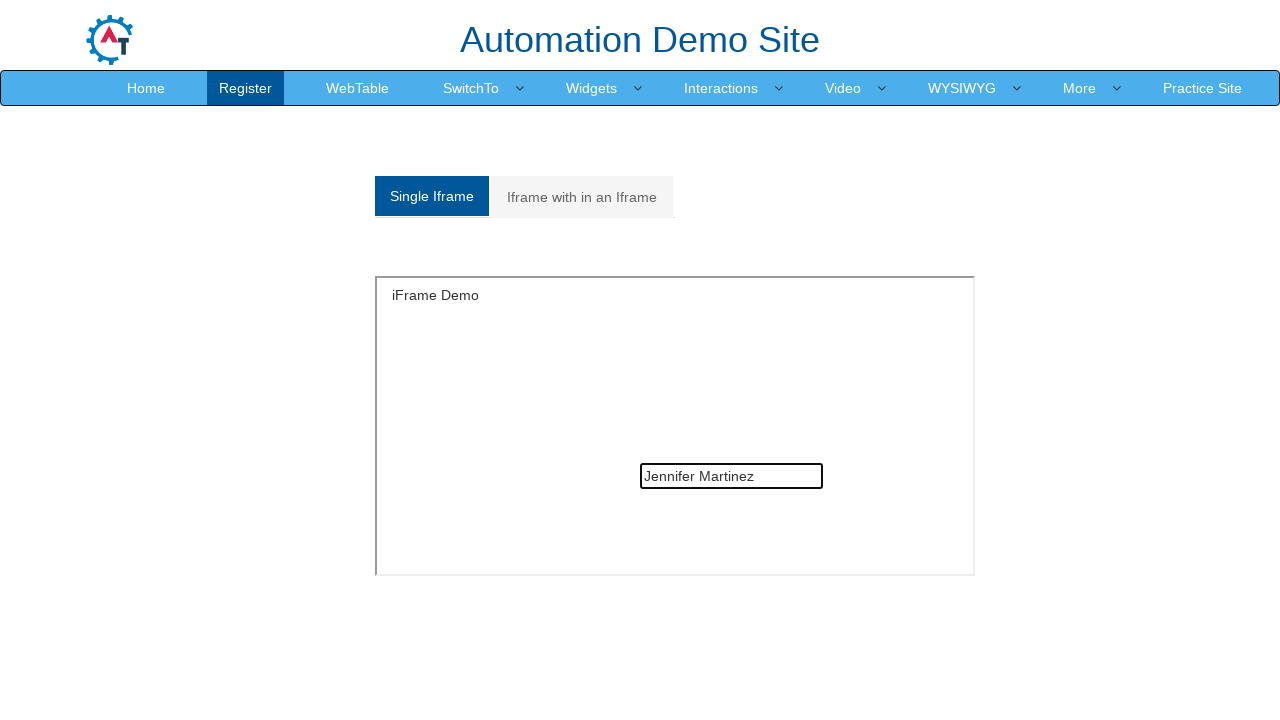

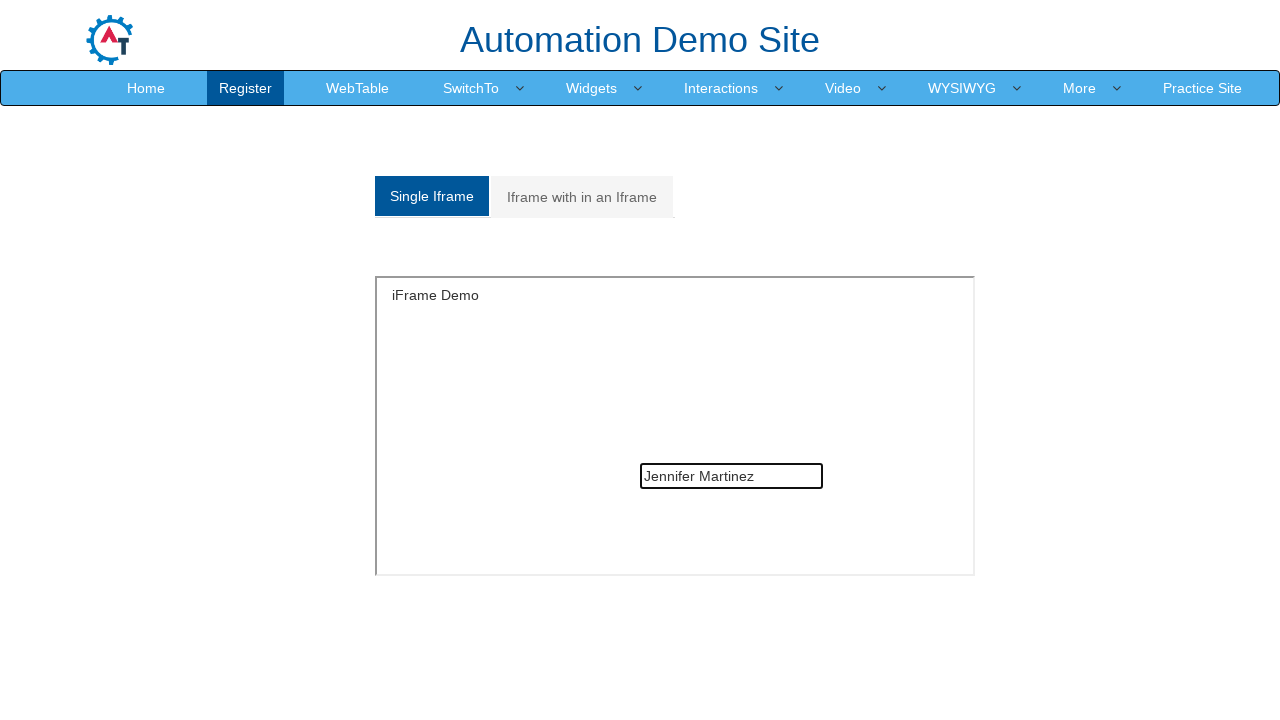